Navigates through each item in the Interactions section by clicking and going back

Starting URL: https://jqueryui.com

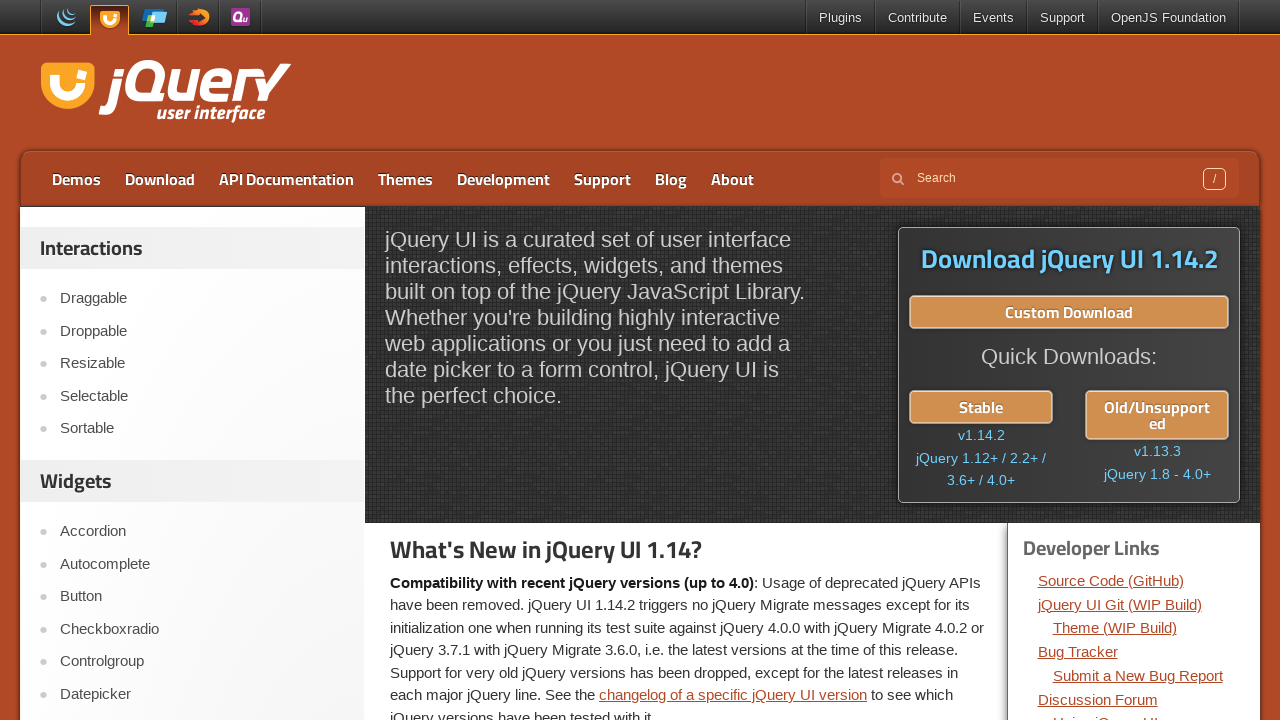

Navigated to jQuery UI homepage
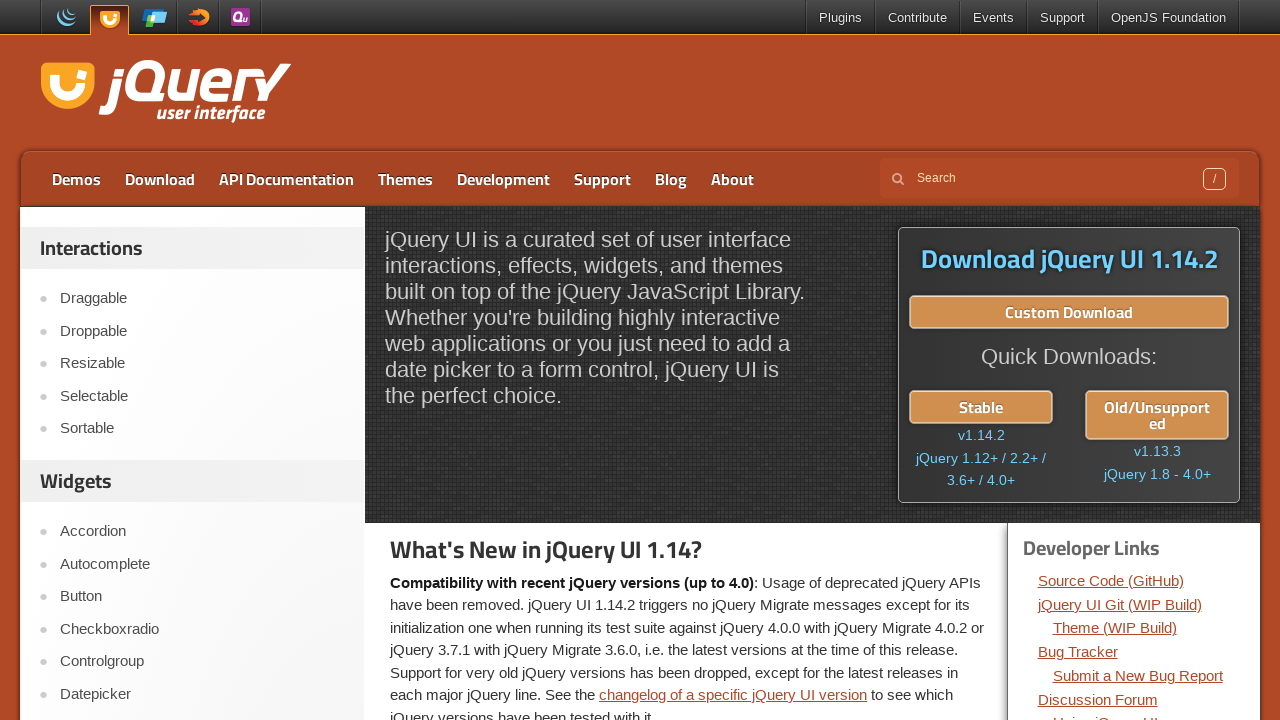

Retrieved all items in the Interactions section
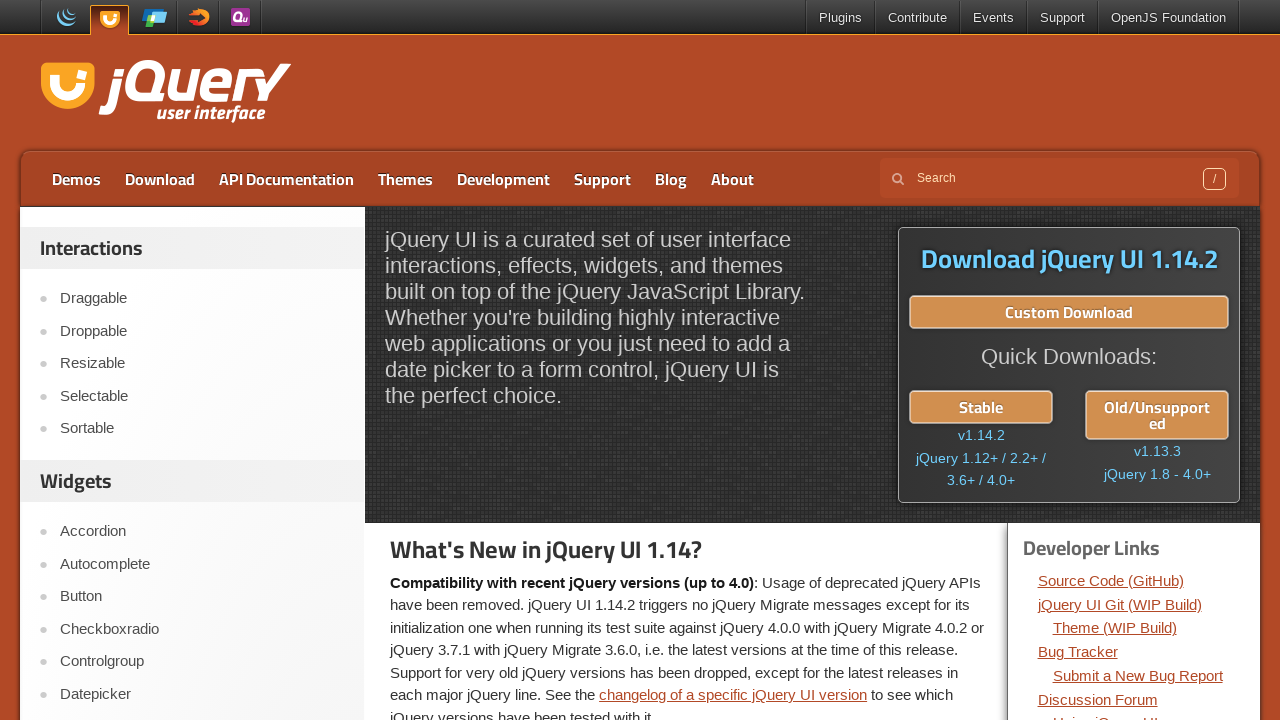

Clicked on Interactions item #1 at (196, 299) on xpath=//aside[1]//ul//li[1]
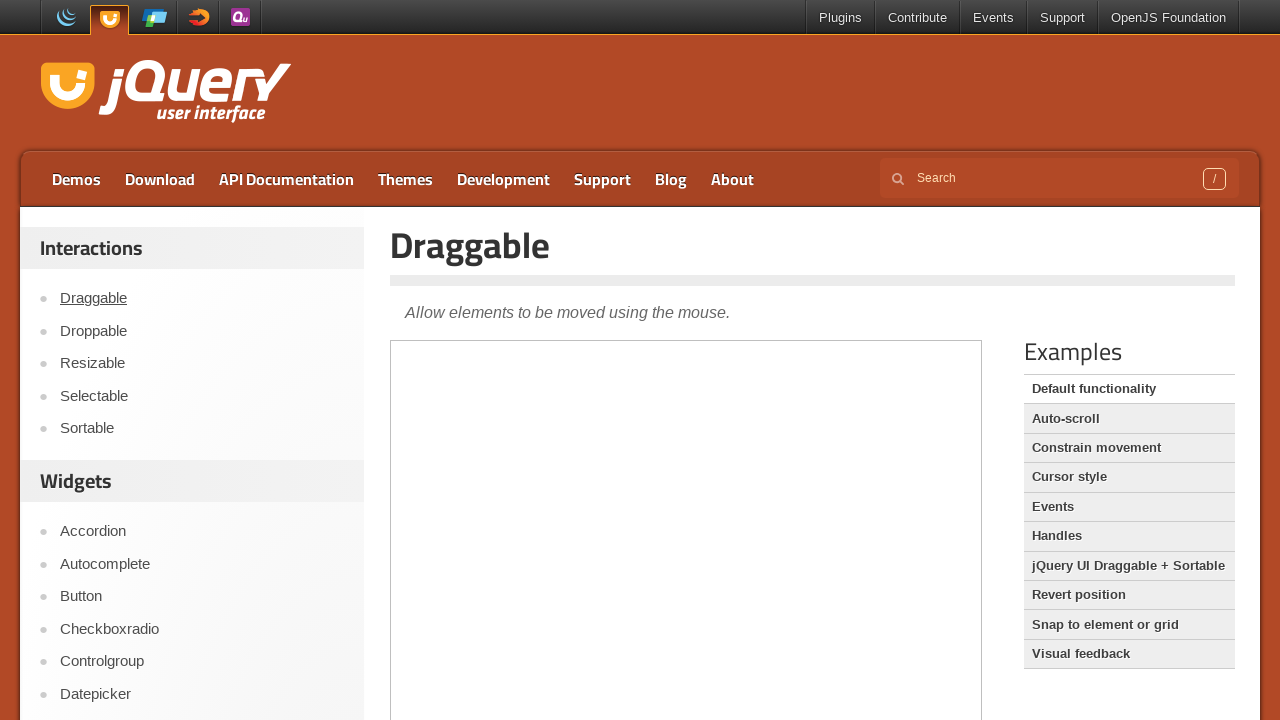

Page loaded for Interactions item #1
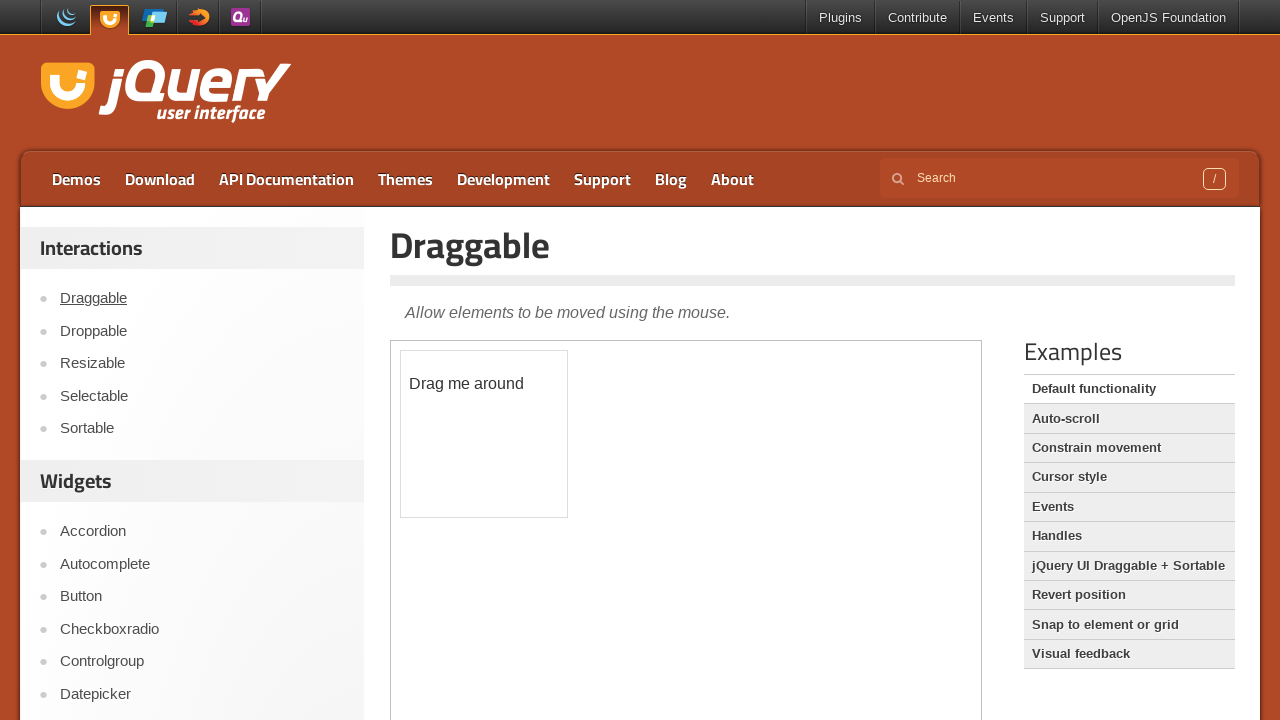

Navigated back from Interactions item #1
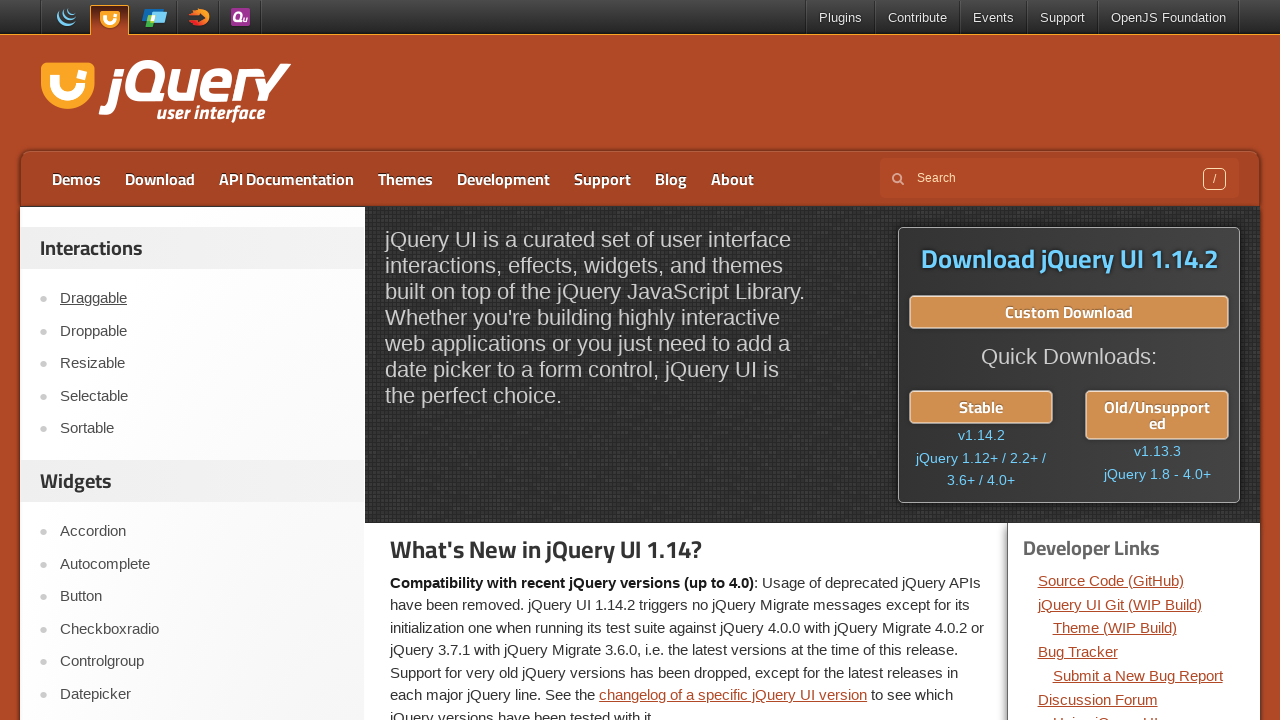

Clicked on Interactions item #2 at (196, 331) on xpath=//aside[1]//ul//li[2]
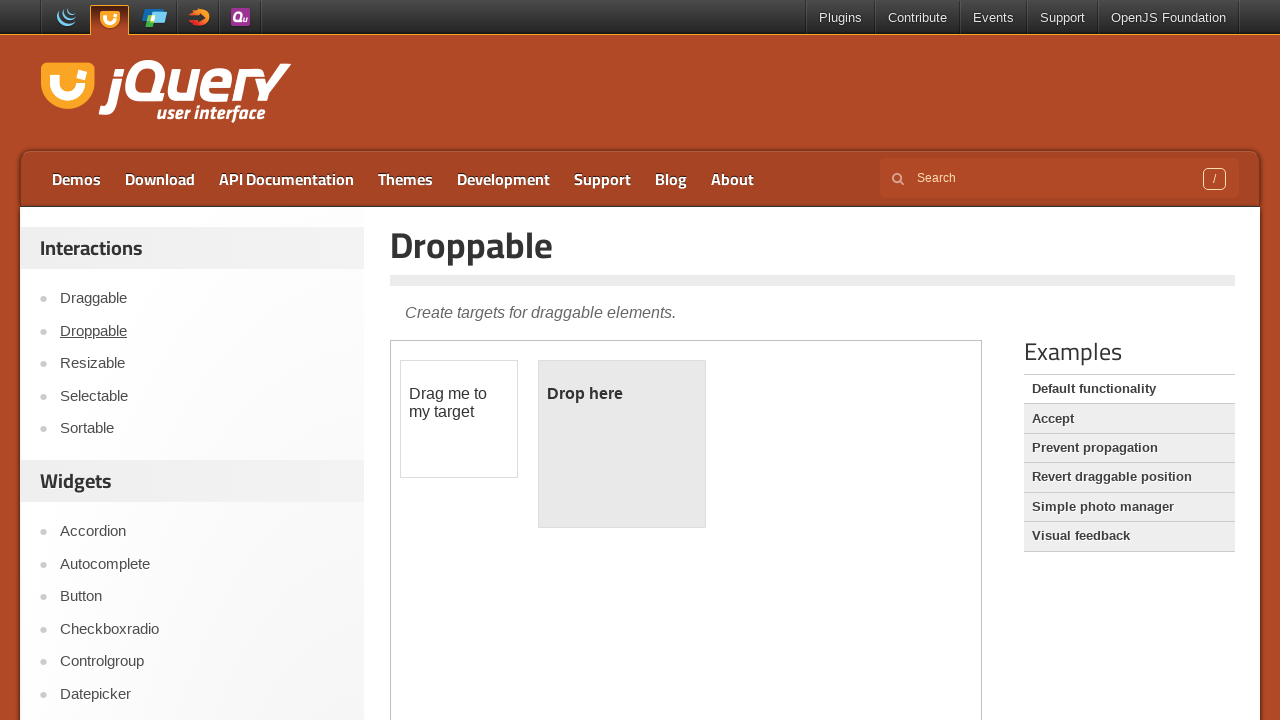

Page loaded for Interactions item #2
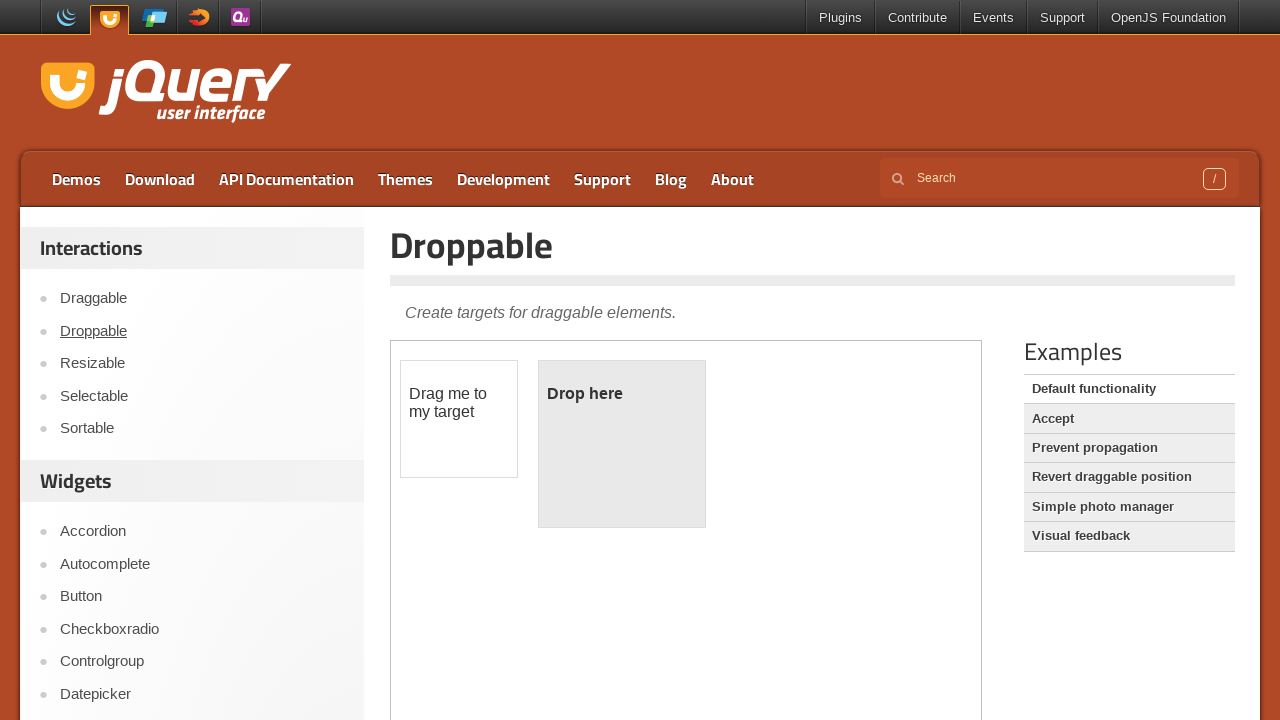

Navigated back from Interactions item #2
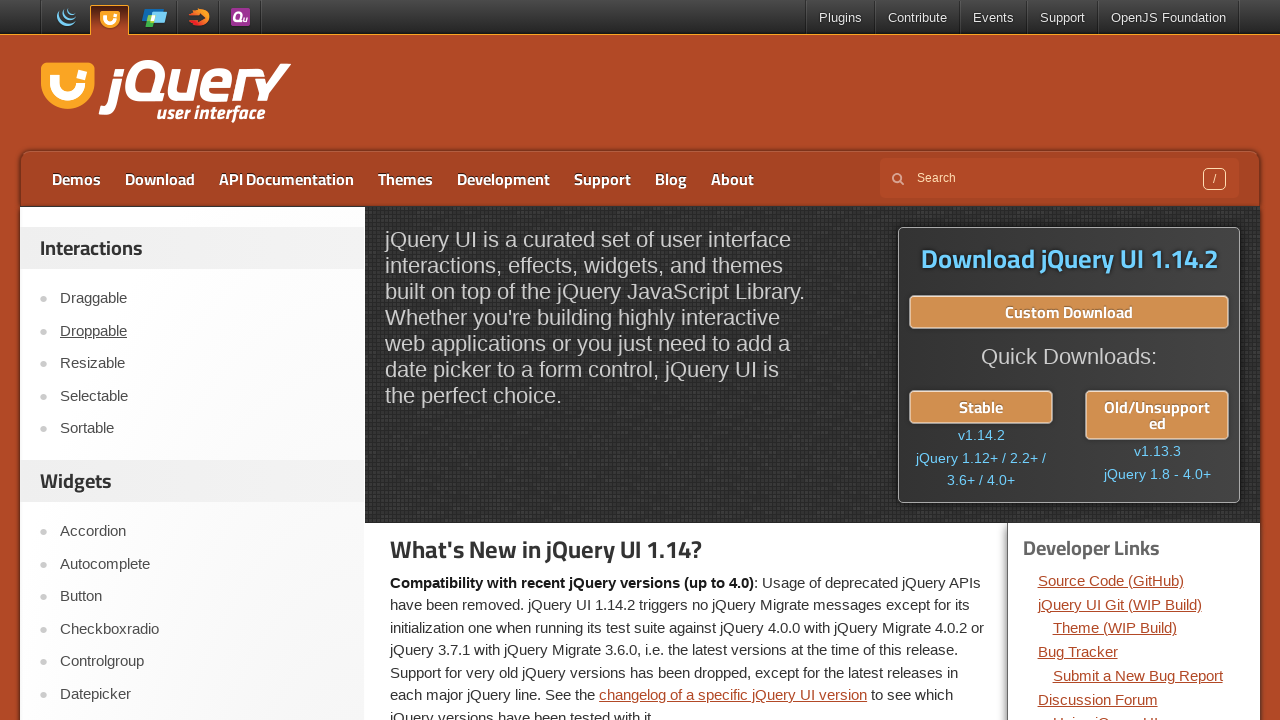

Clicked on Interactions item #3 at (196, 364) on xpath=//aside[1]//ul//li[3]
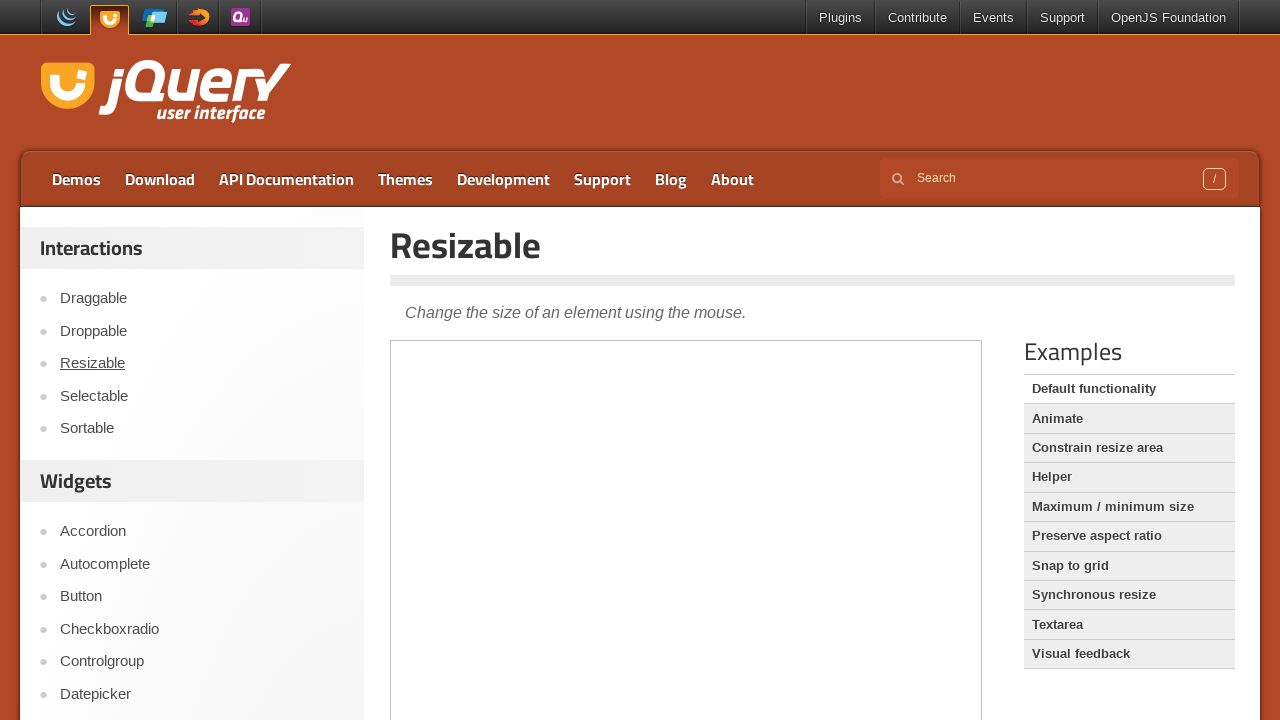

Page loaded for Interactions item #3
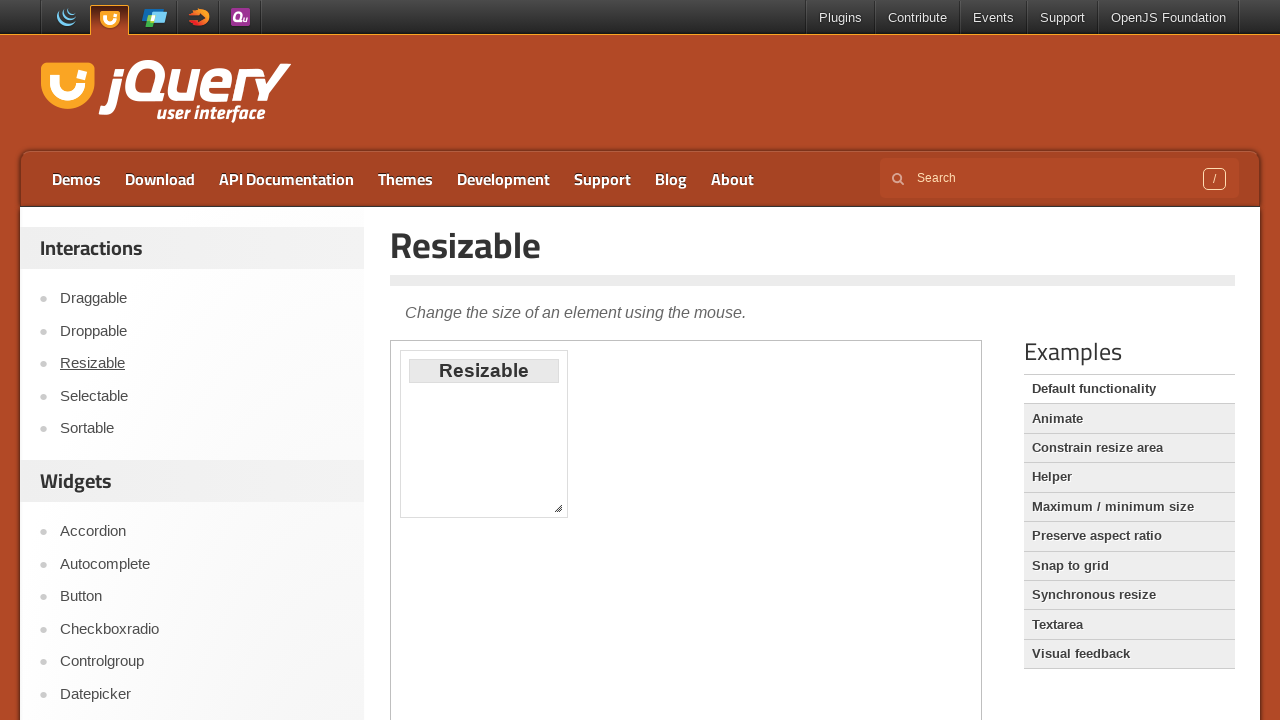

Navigated back from Interactions item #3
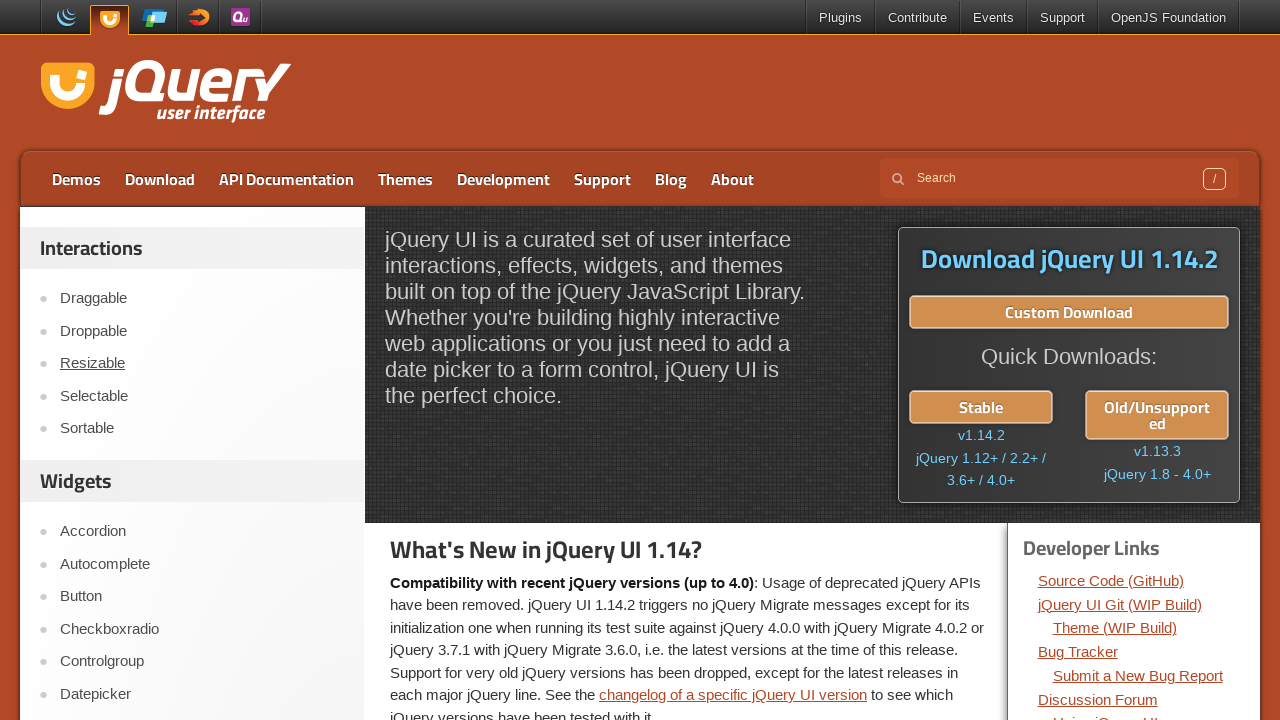

Clicked on Interactions item #4 at (196, 396) on xpath=//aside[1]//ul//li[4]
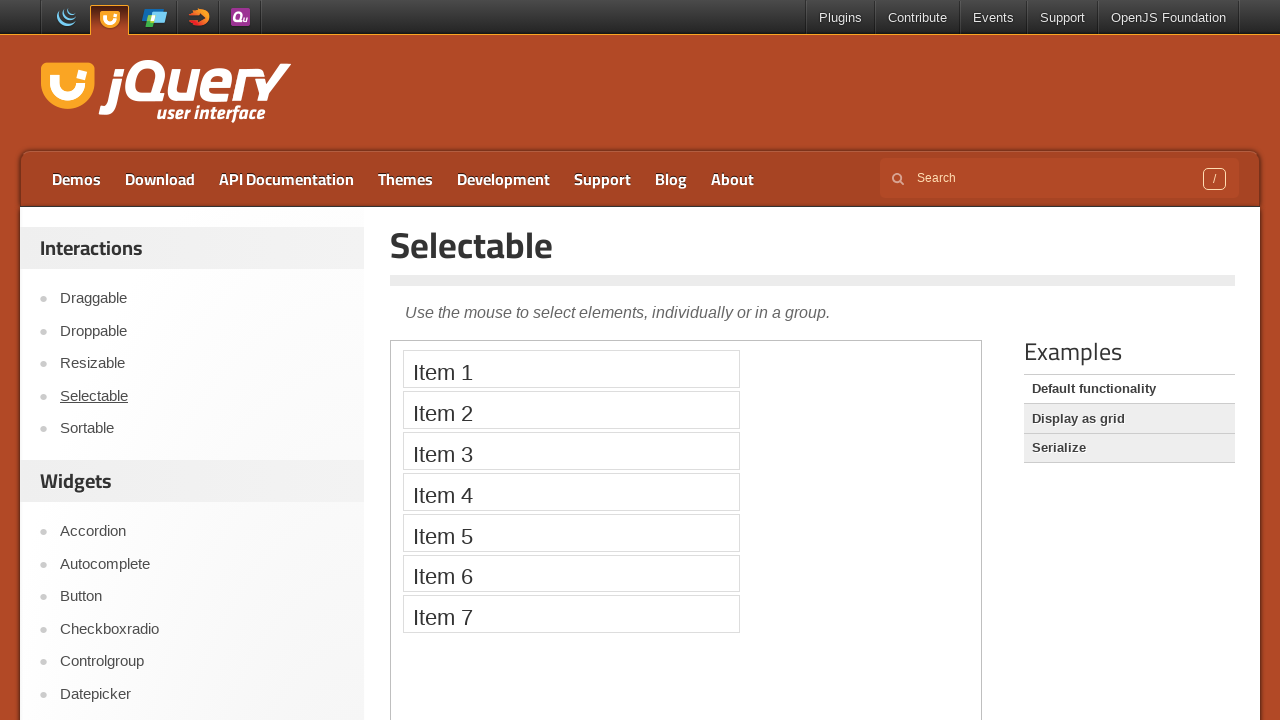

Page loaded for Interactions item #4
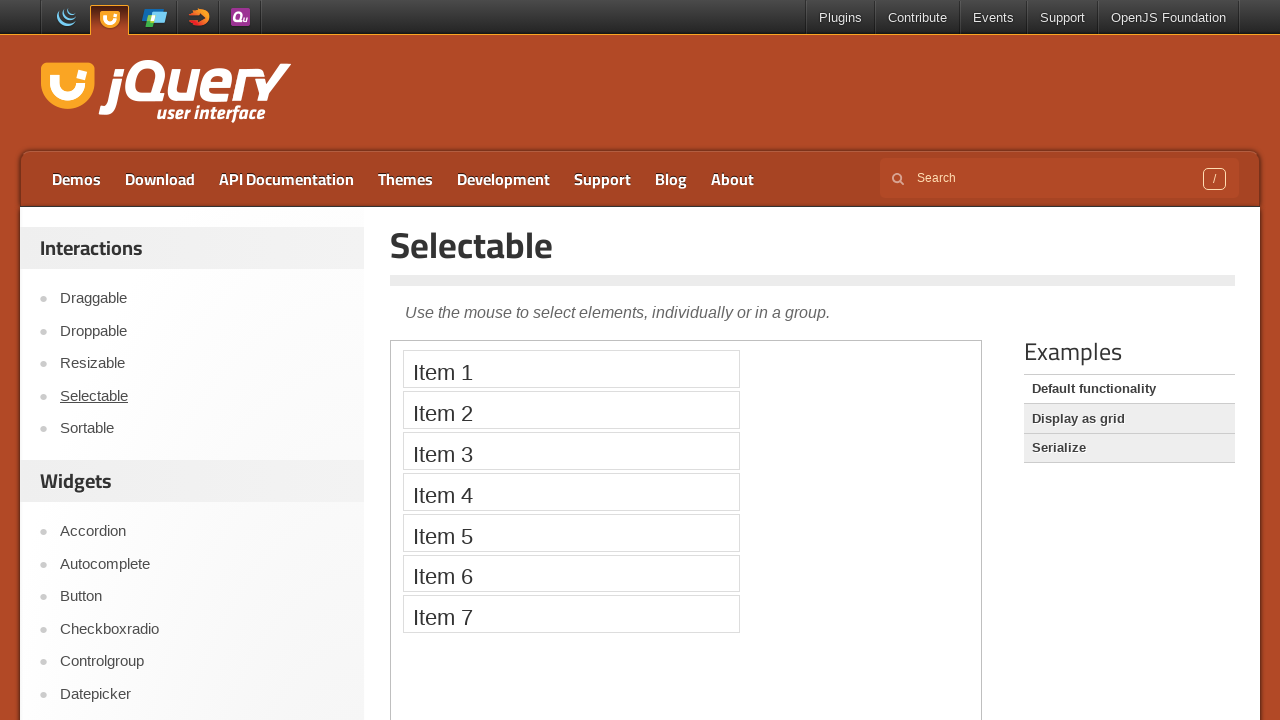

Navigated back from Interactions item #4
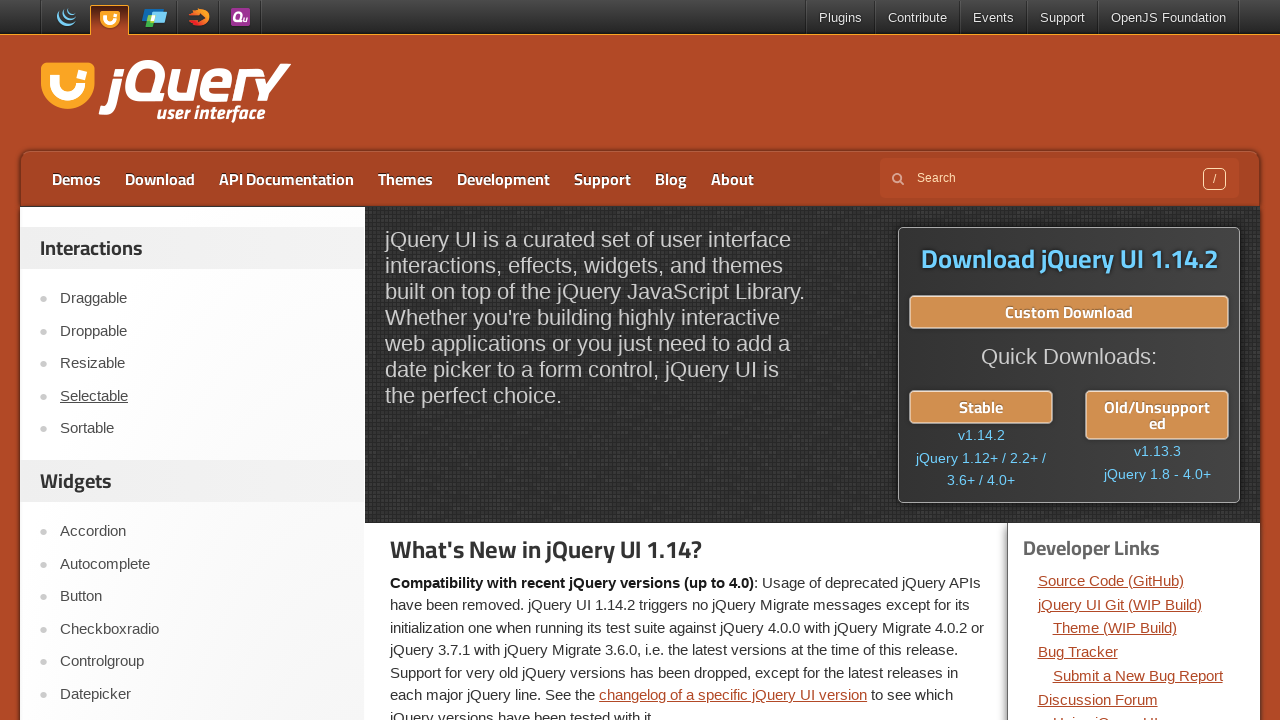

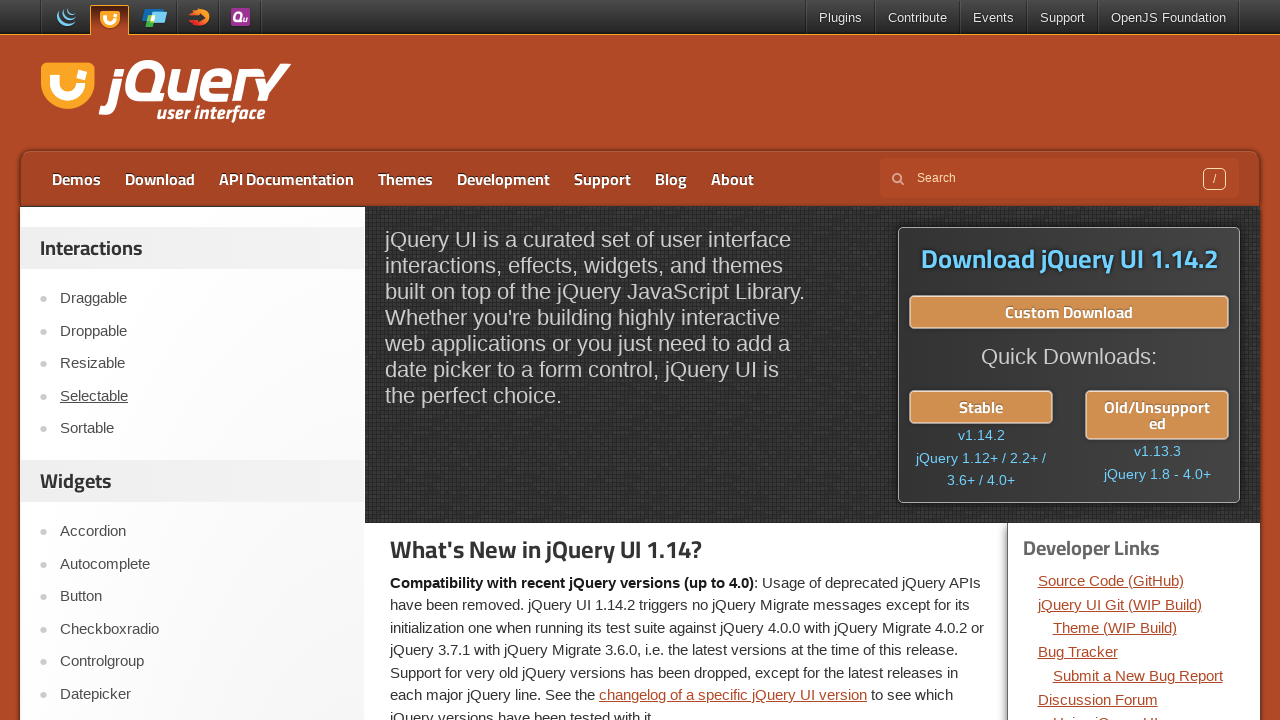